Navigates to a page with a challenging DOM table and verifies that specific table rows can be accessed and are present

Starting URL: http://the-internet.herokuapp.com/challenging_dom

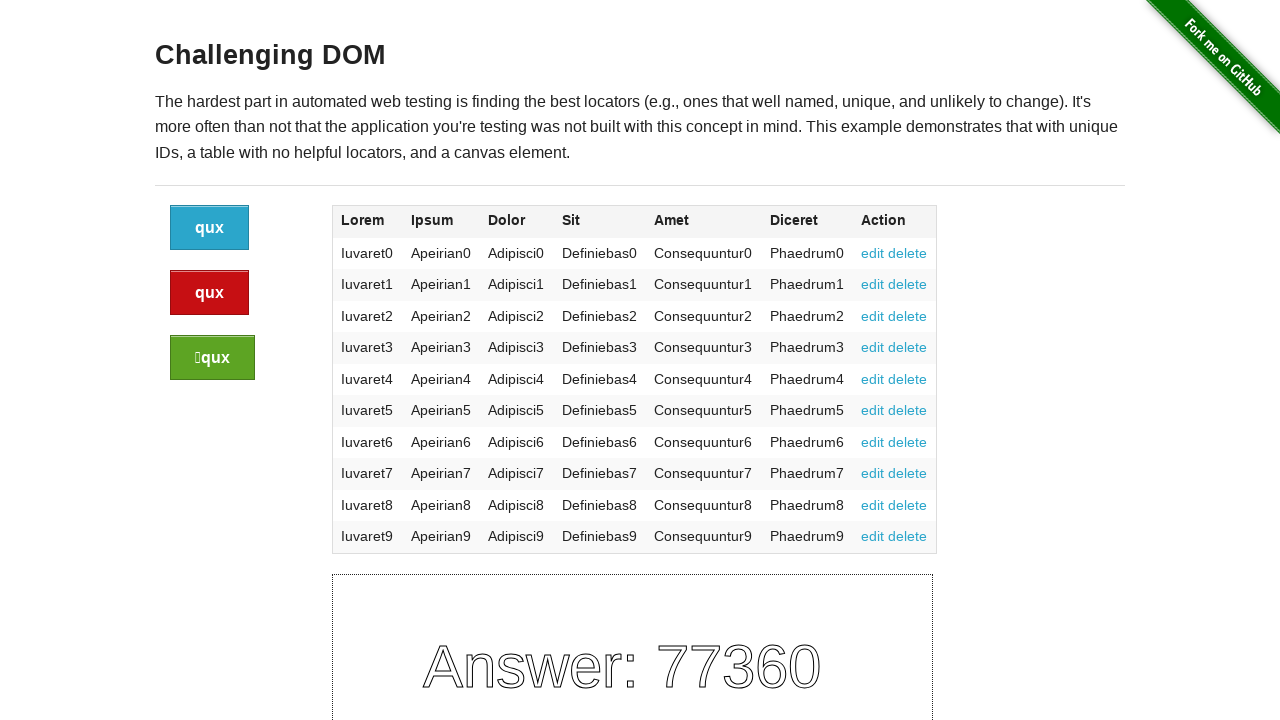

Navigated to challenging DOM page
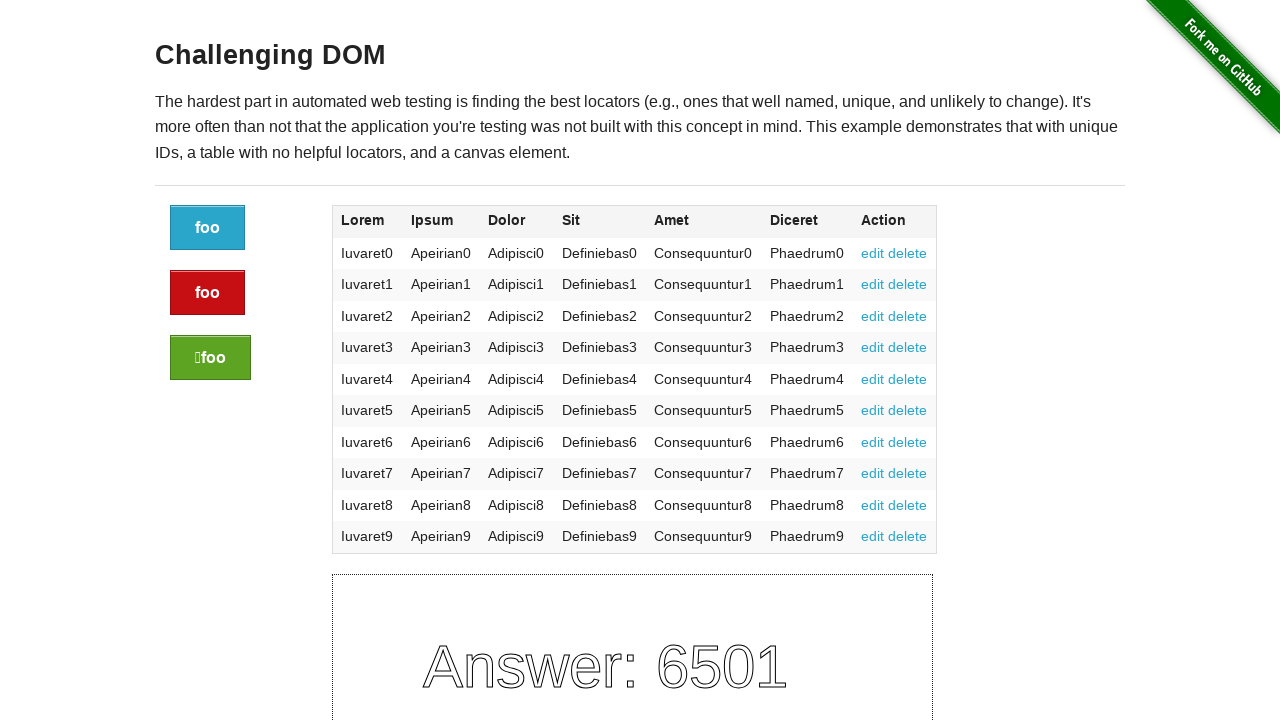

Table element is now present in the DOM
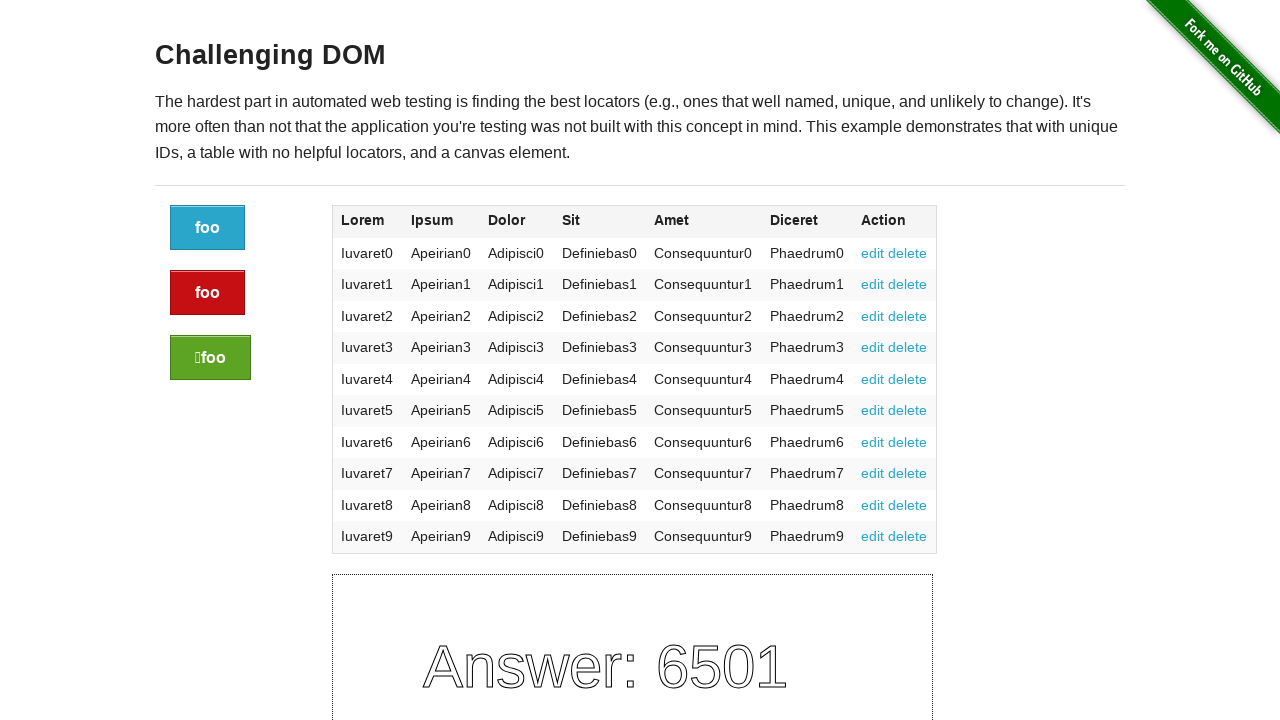

Table row 3 is accessible and visible
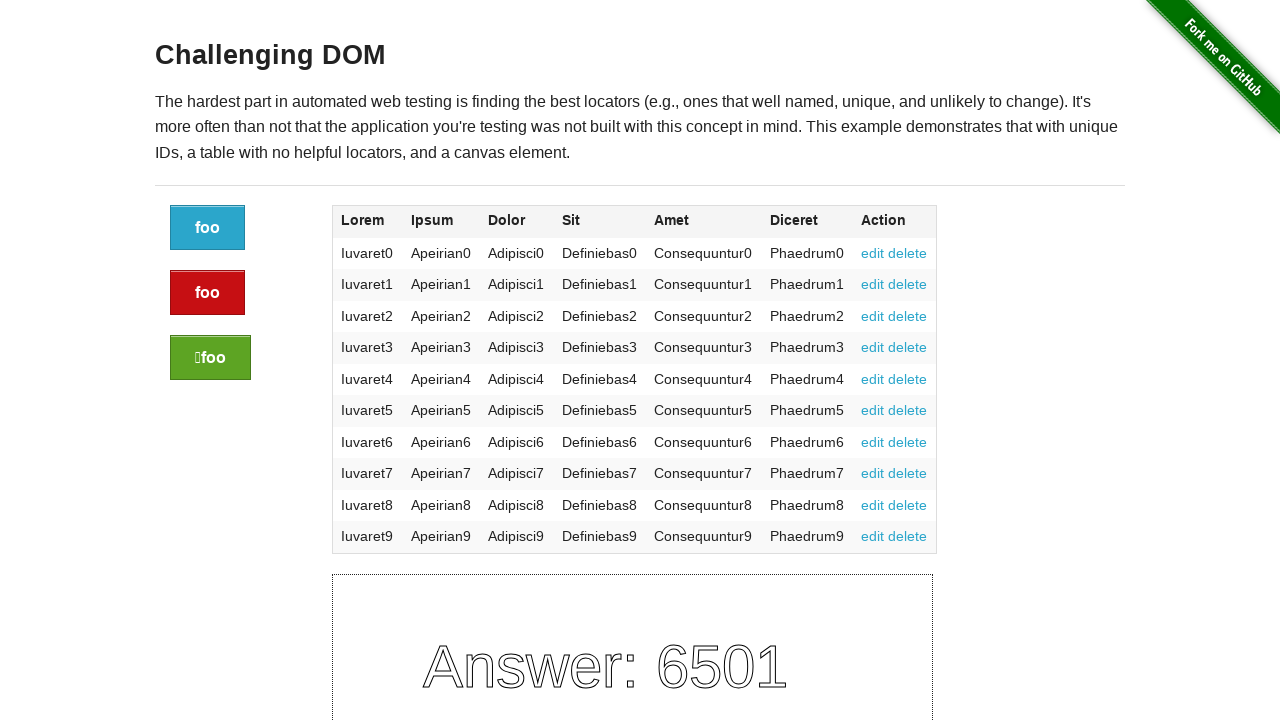

Table row 6 is accessible and visible
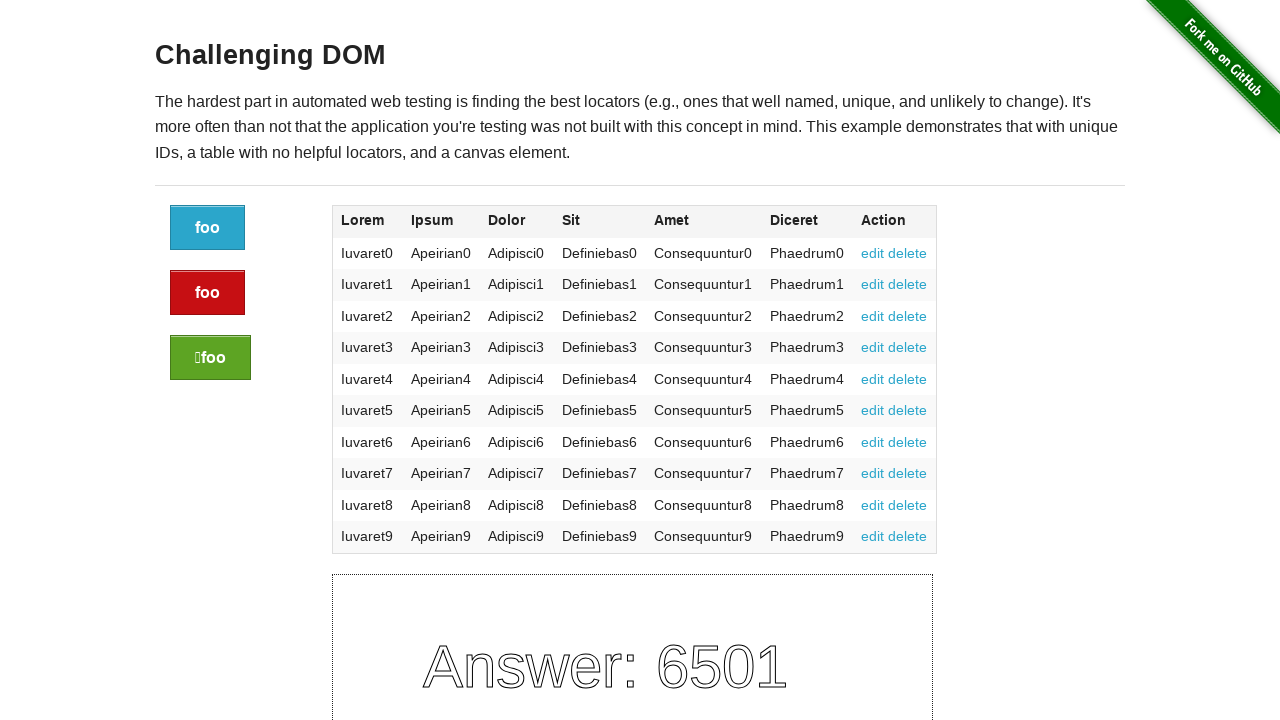

First table row is present, confirming table rows exist
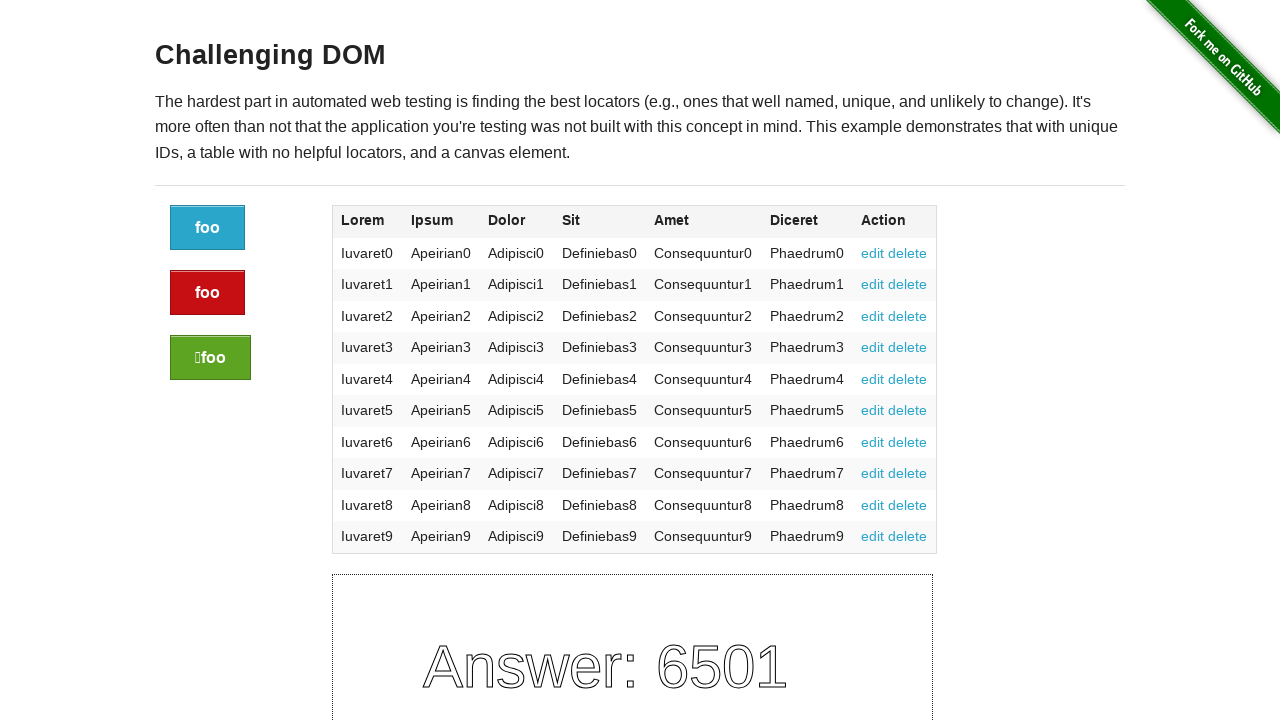

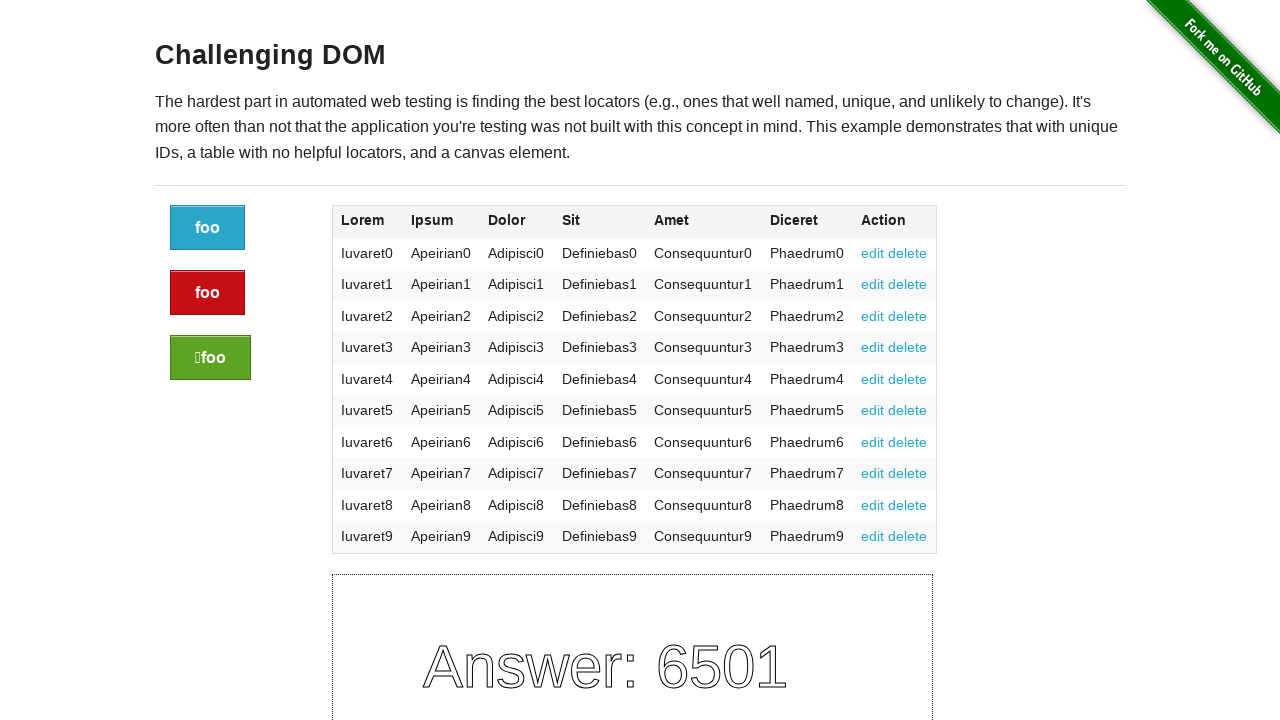